Verifies that the label texts for username and password fields are correct

Starting URL: https://the-internet.herokuapp.com/

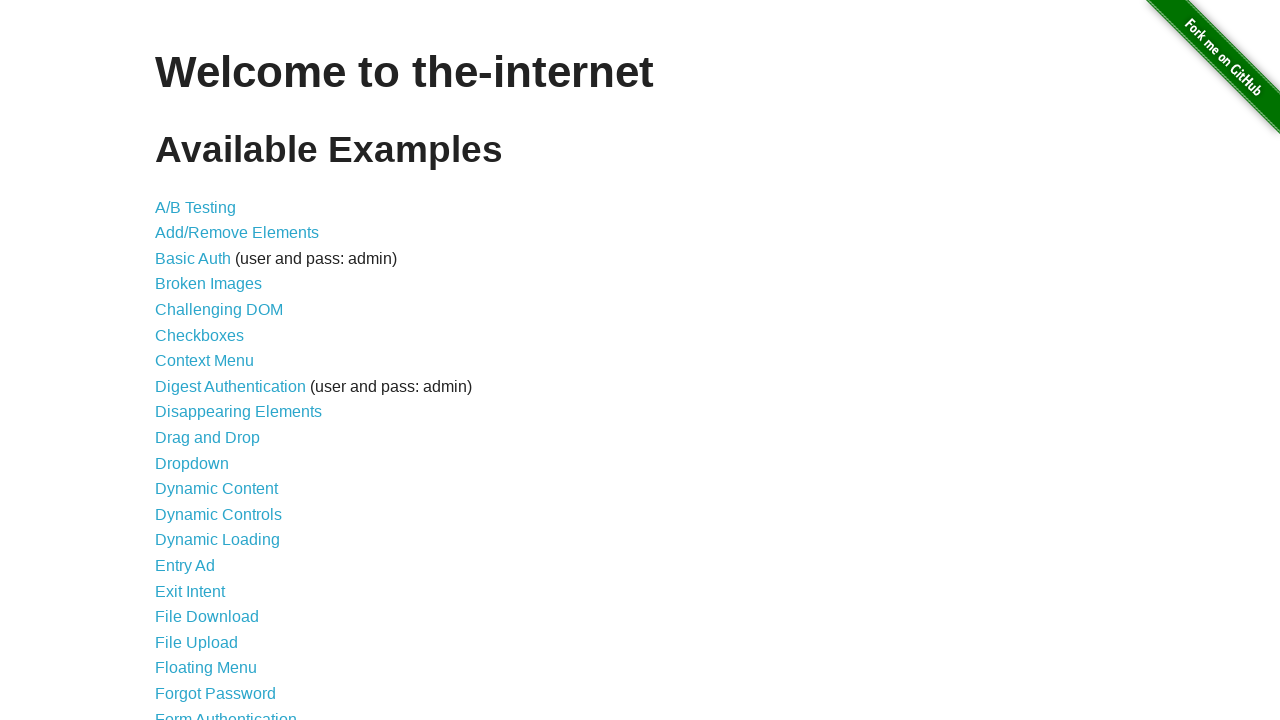

Clicked on Form Authentication link at (226, 712) on text=Form Authentication
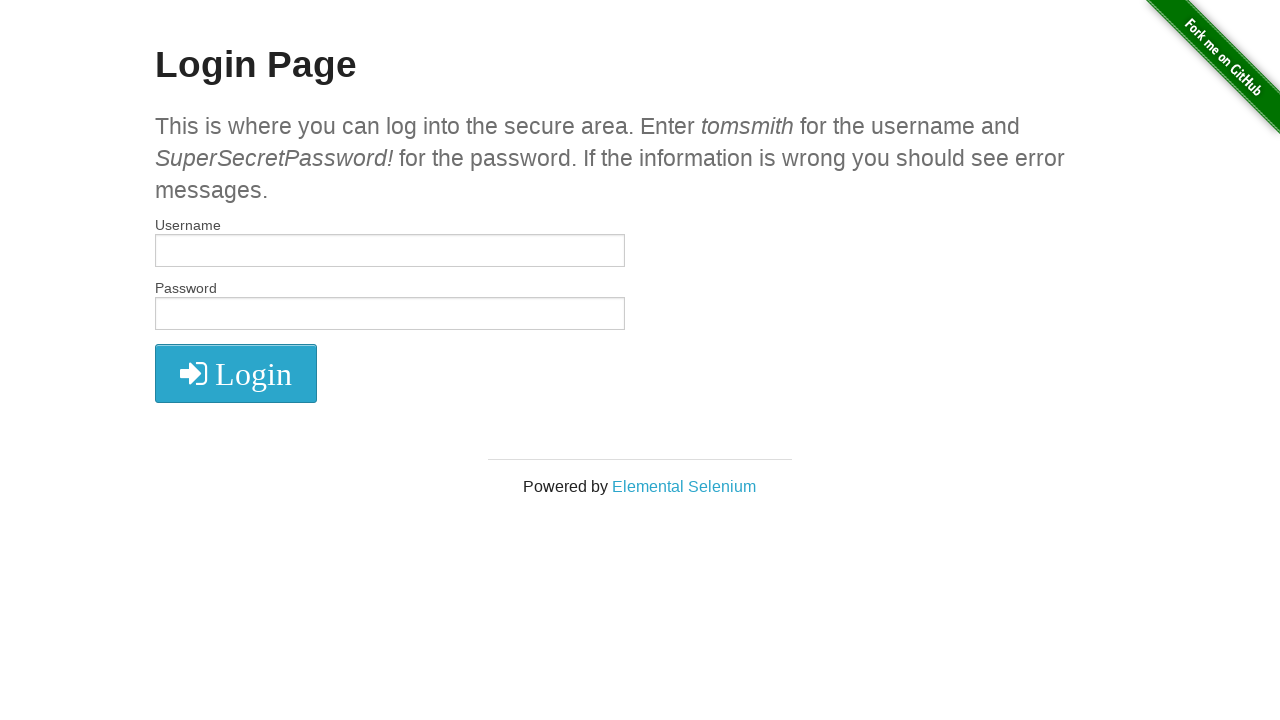

Retrieved all label text contents
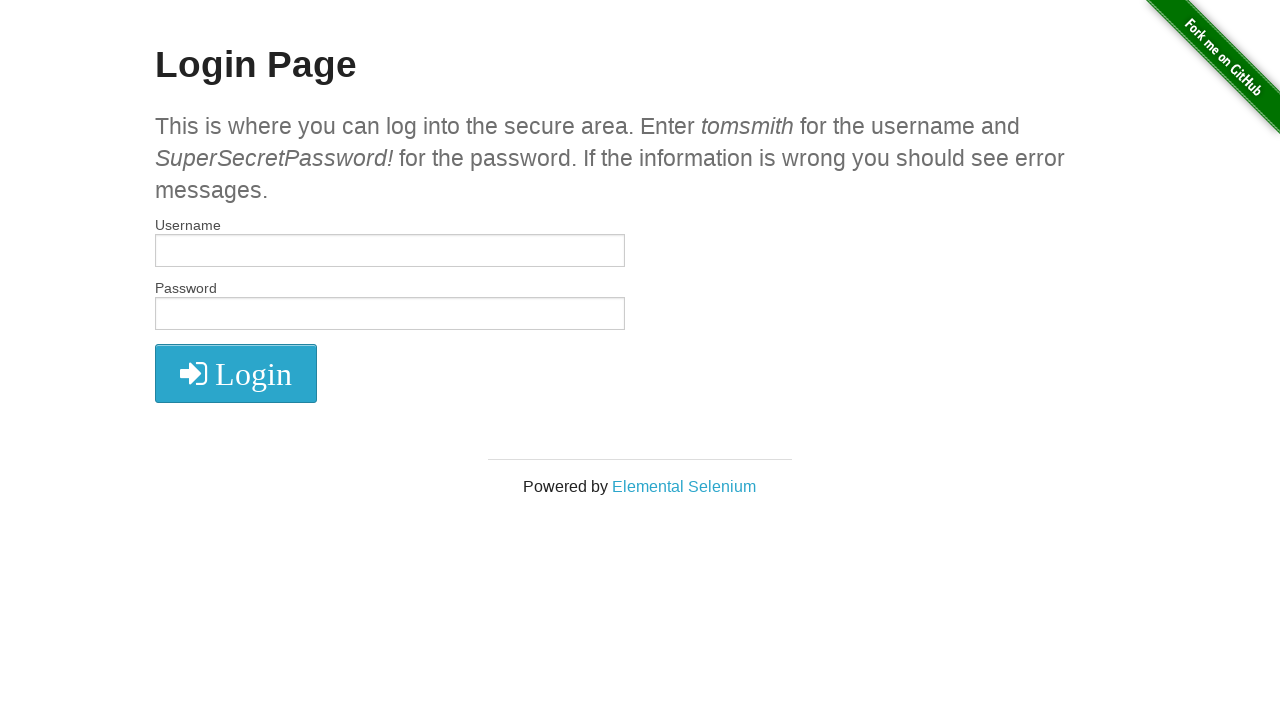

Verified 'Username' label text is present
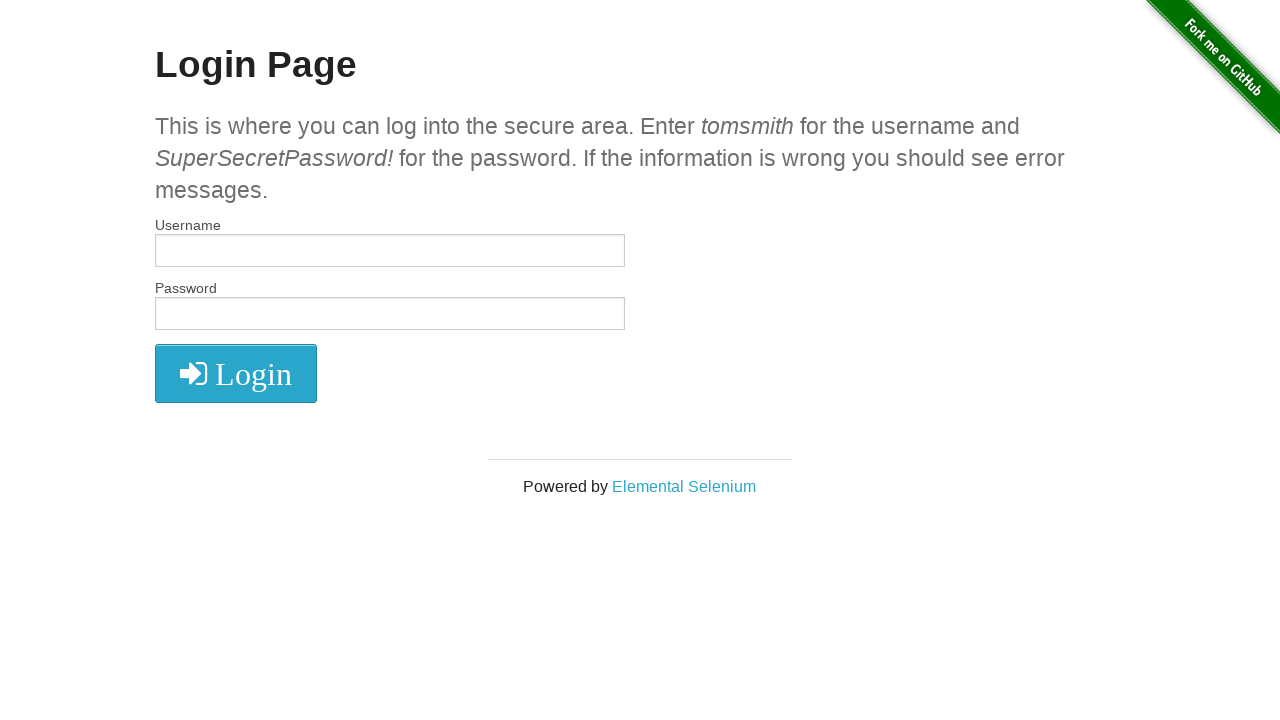

Verified 'Password' label text is present
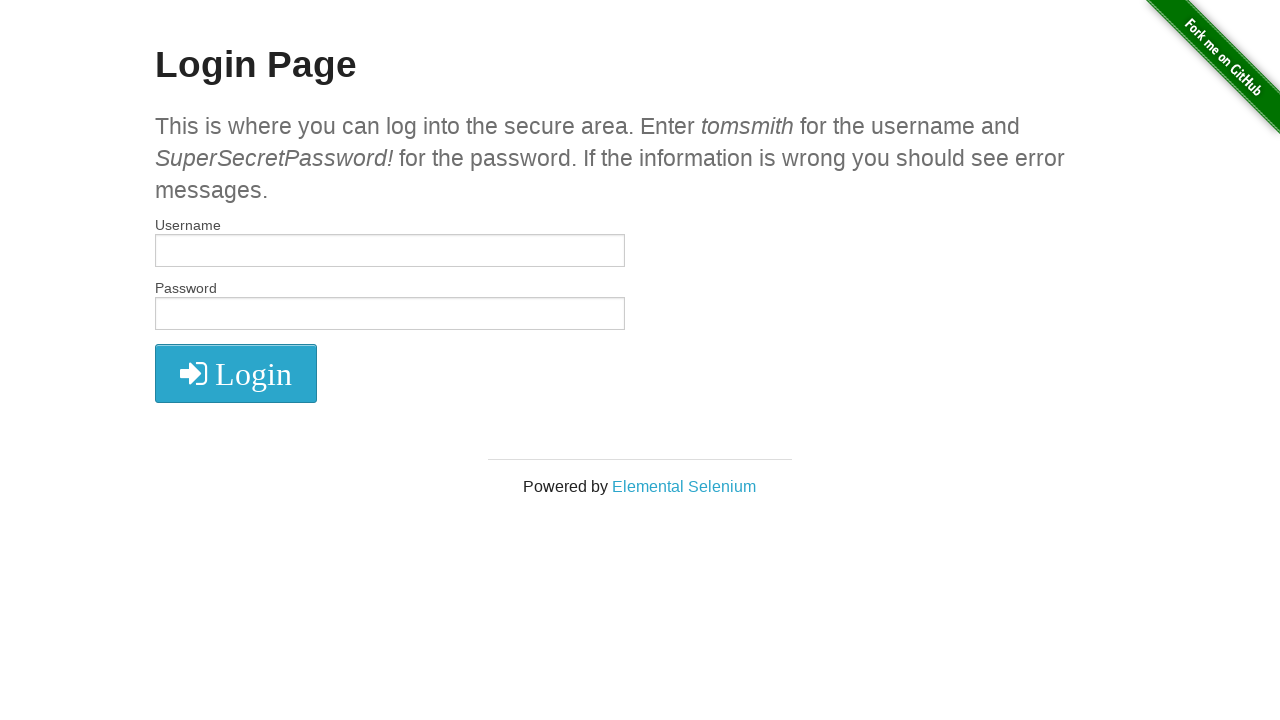

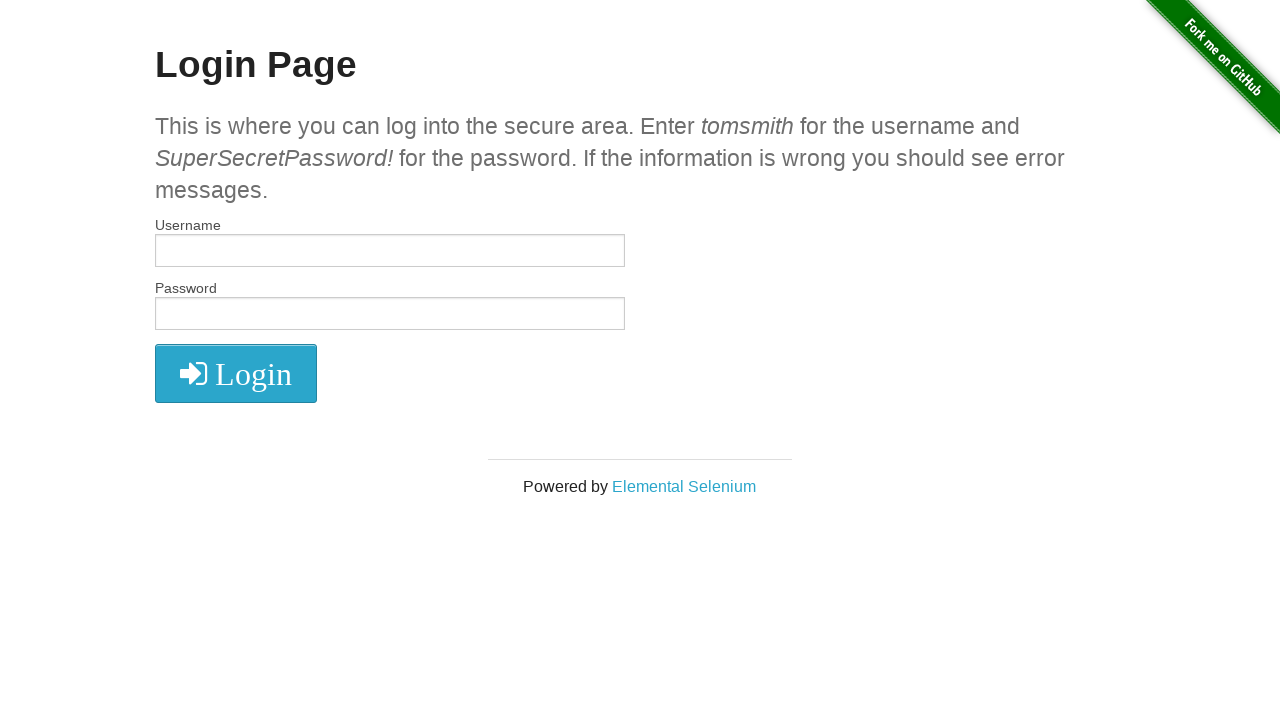